Tests various links on the DemoQA links page by clicking different link types including Created, Bad Request, Not Found, and Home links

Starting URL: https://demoqa.com/links

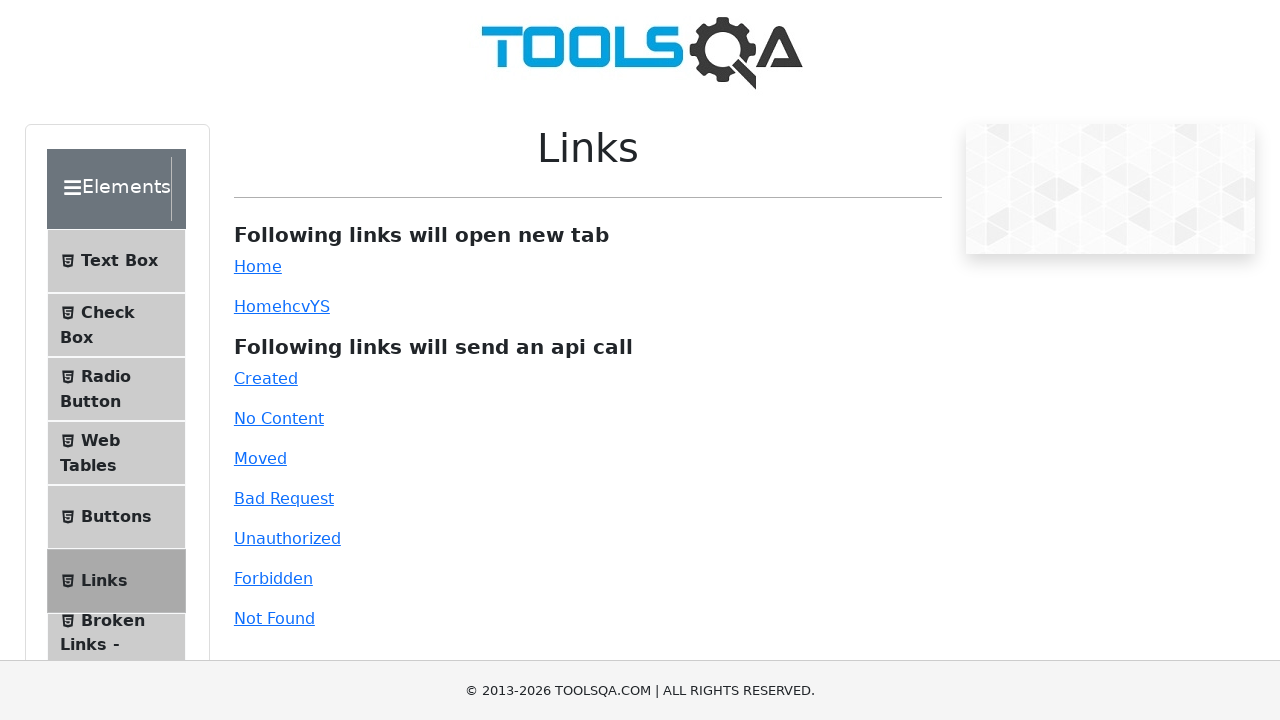

Clicked 'Created' link on DemoQA links page at (266, 378) on text=Created
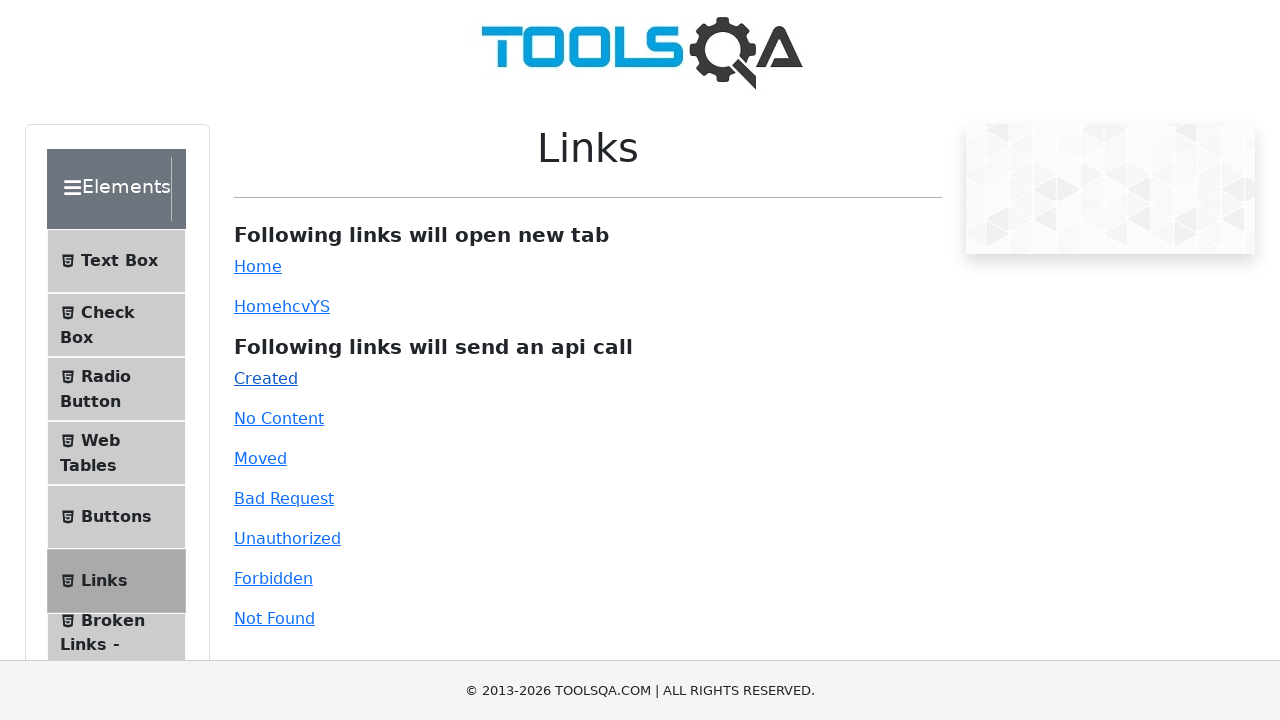

Link response element loaded after clicking Created link
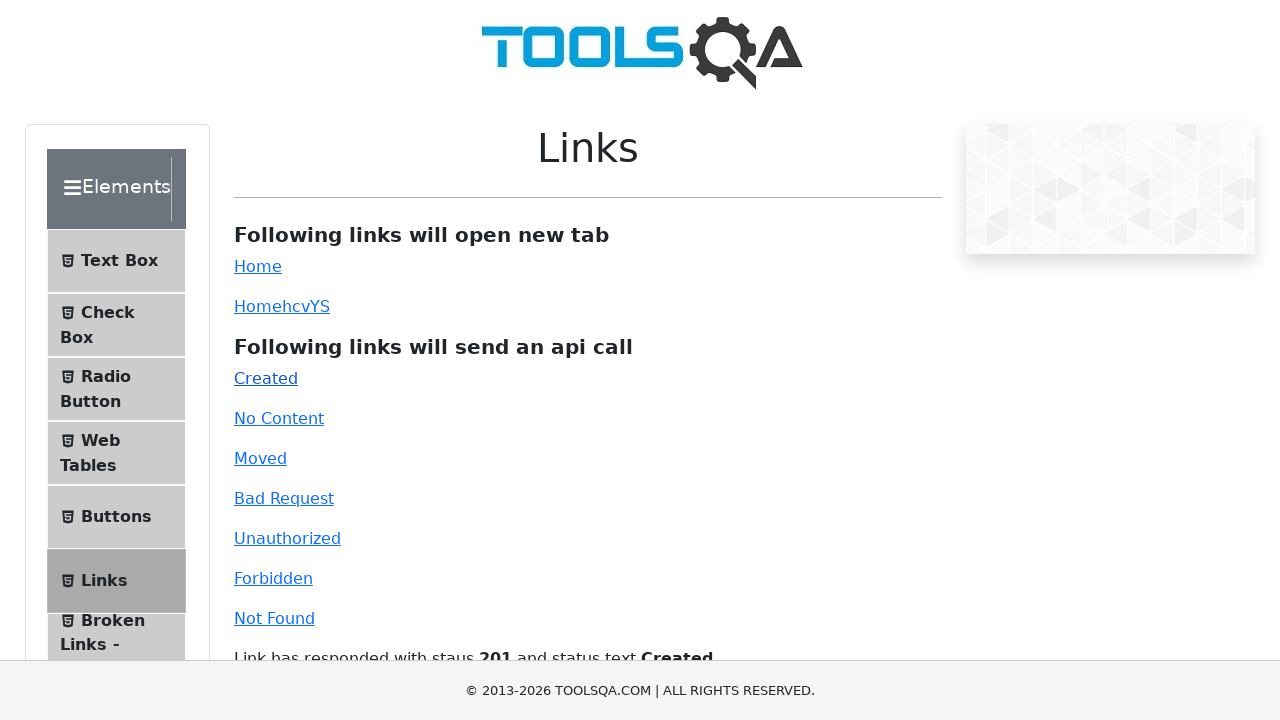

Clicked 'Bad Request' link at (284, 498) on text=Bad Request
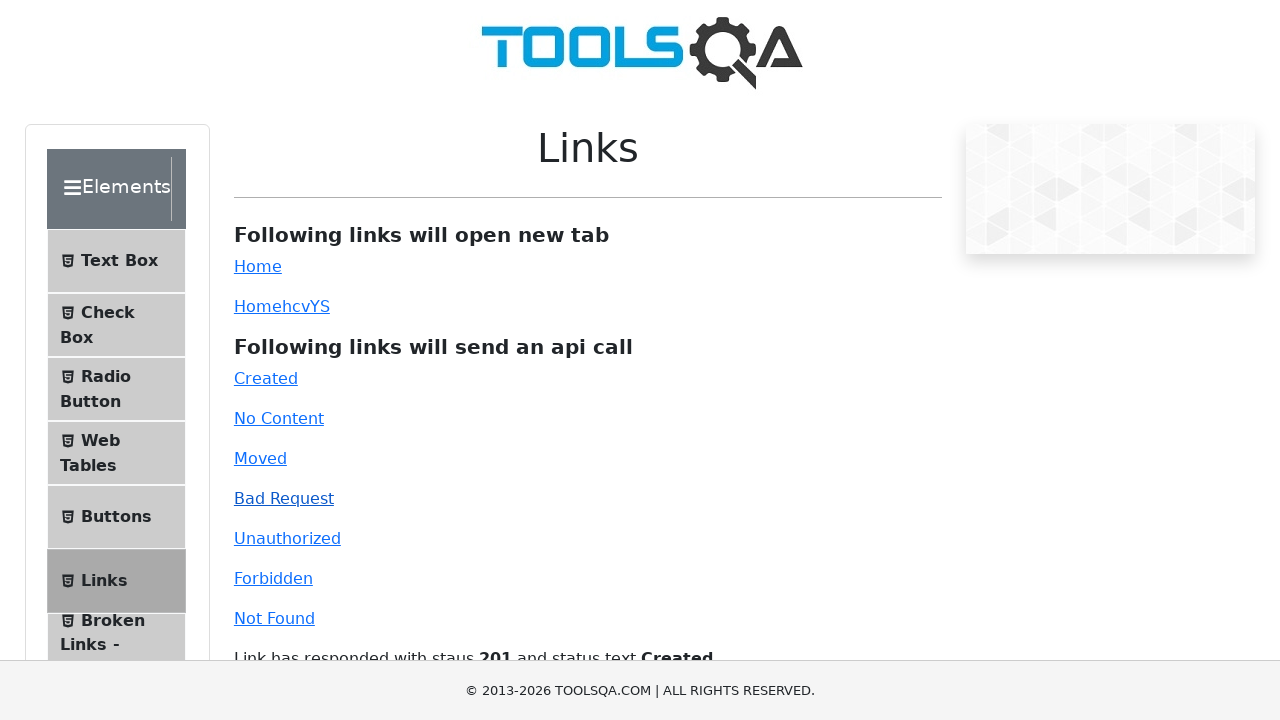

Clicked 'Not Found' link at (274, 618) on text=Not Found
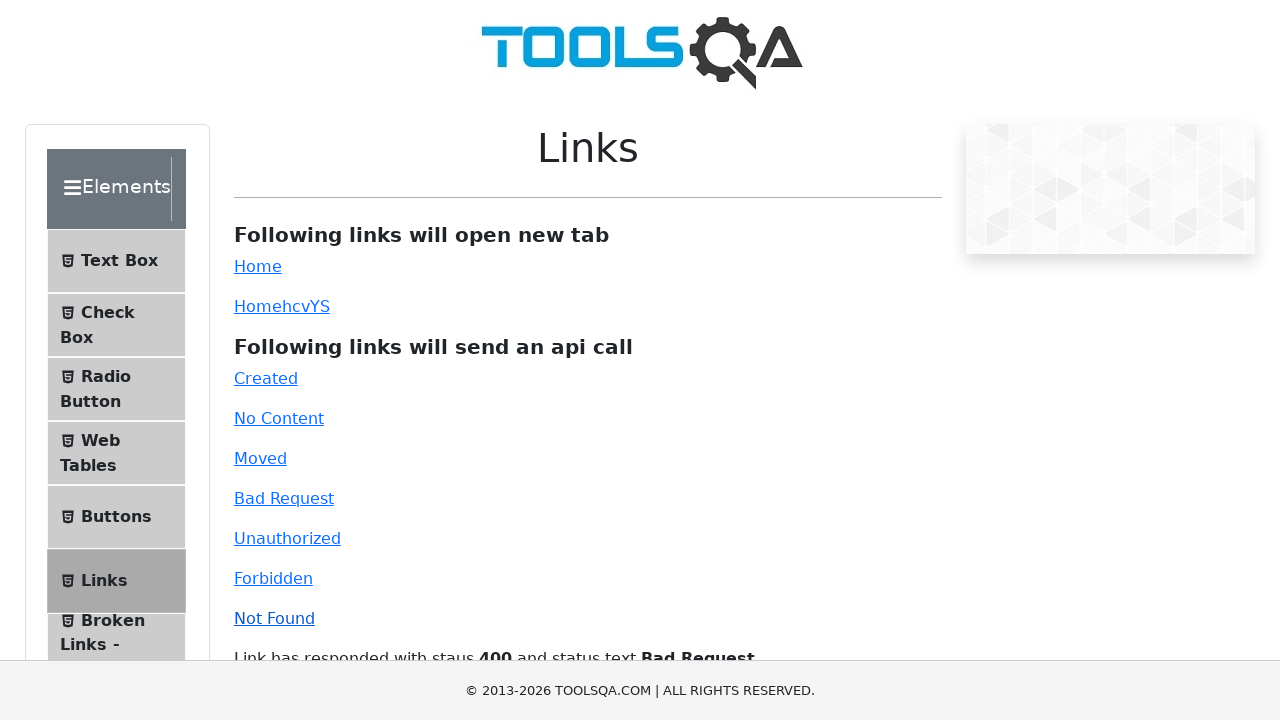

Clicked 'Home' link at (258, 266) on text=Home
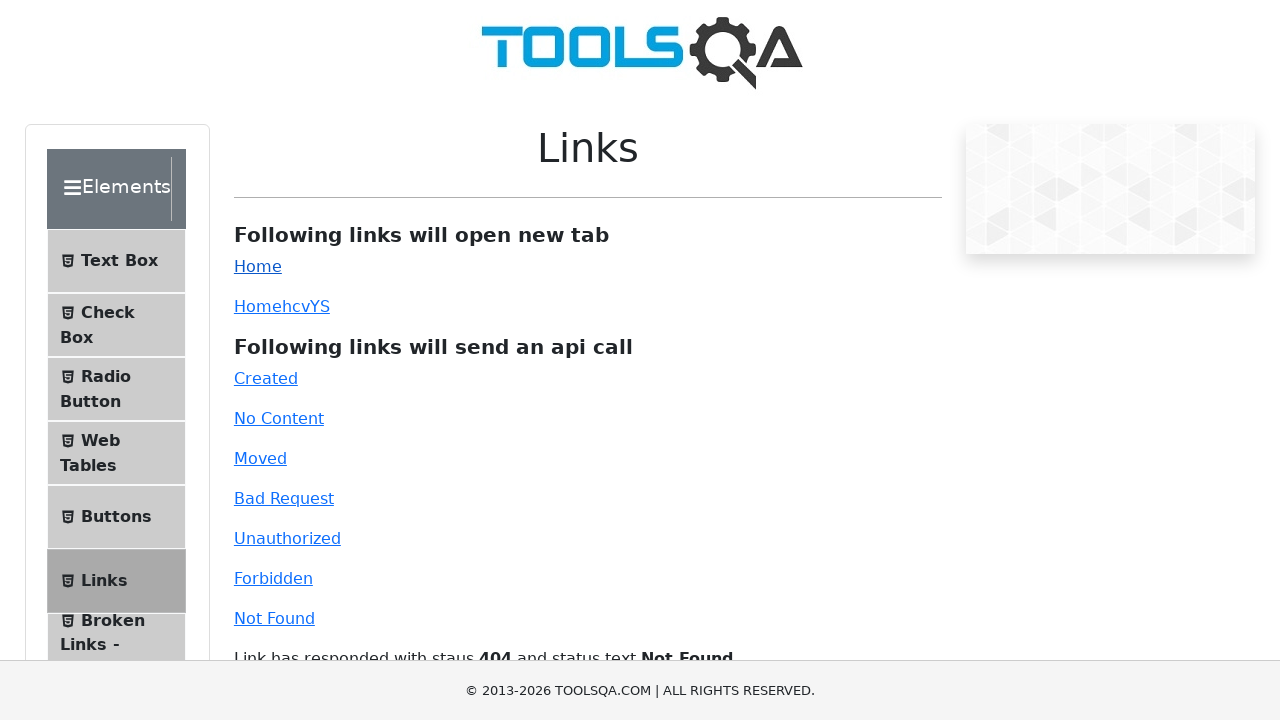

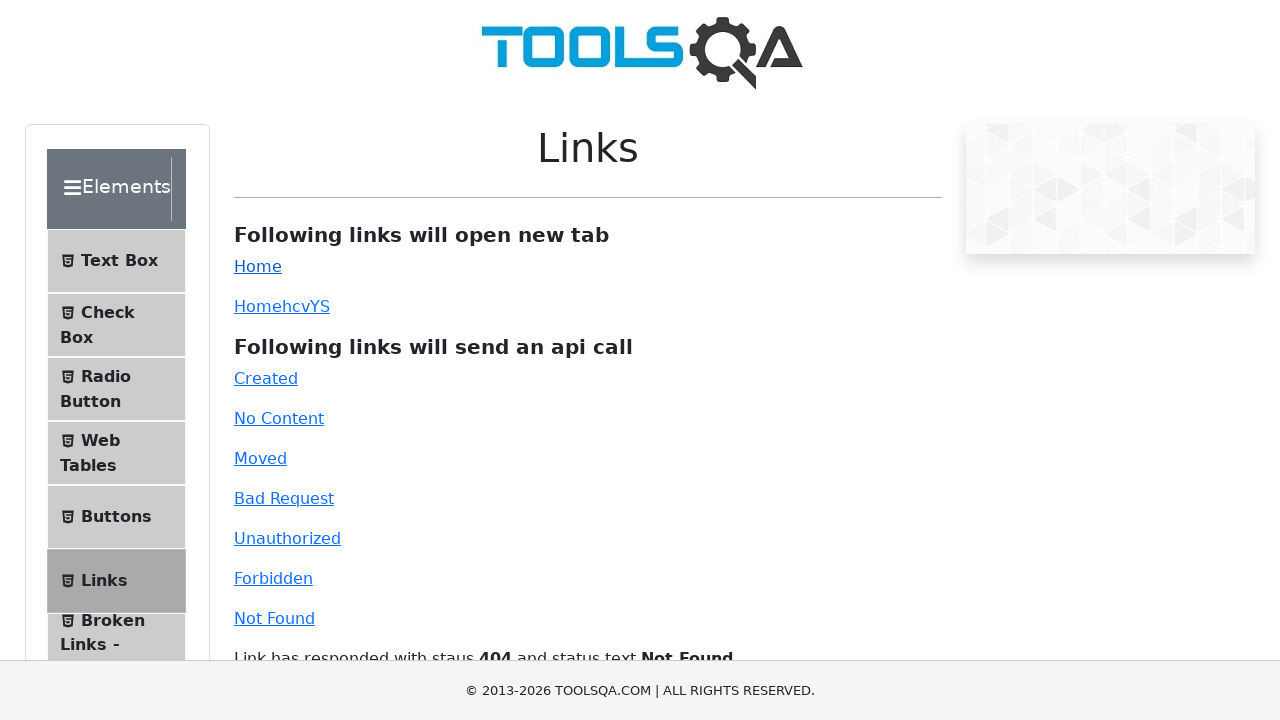